Tests that generating multiple QR codes updates the result with the new phone number

Starting URL: https://asifarefinbonny.github.io/QuickDial/

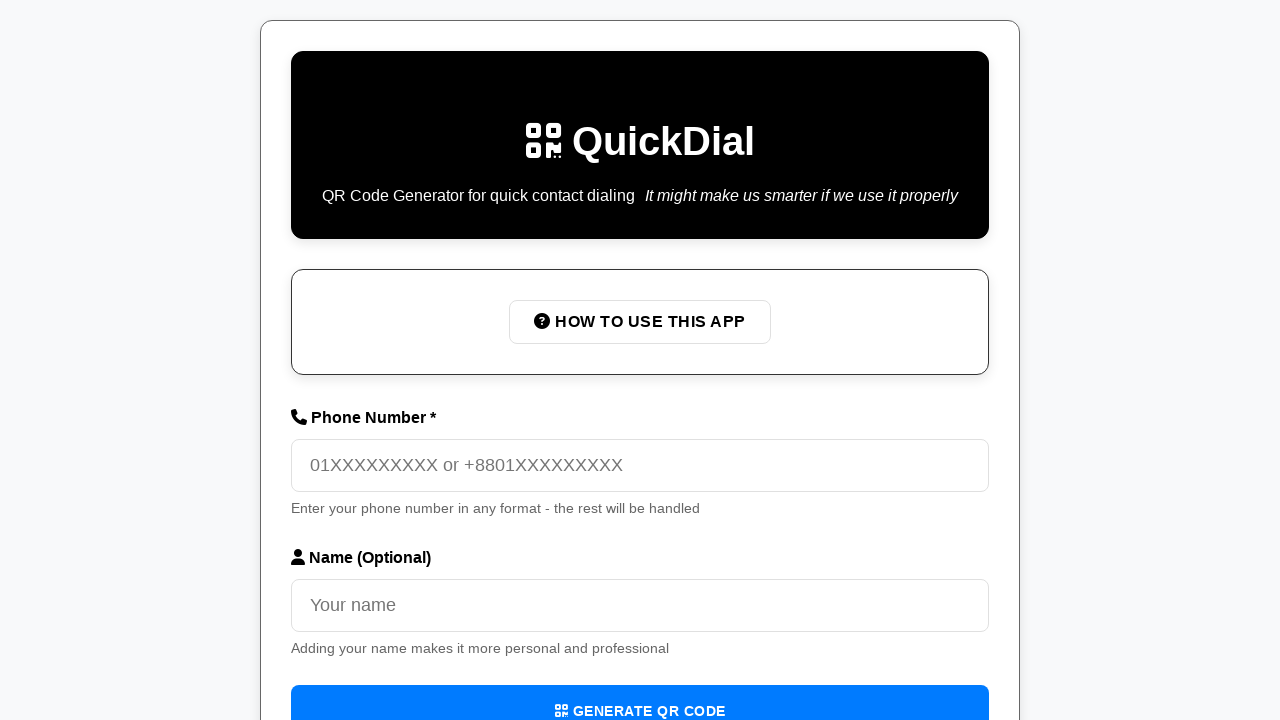

Filled phone number field with first number '01712345678' on internal:attr=[placeholder="01XXXXXXXXX or +8801XXXXXXXXX"i]
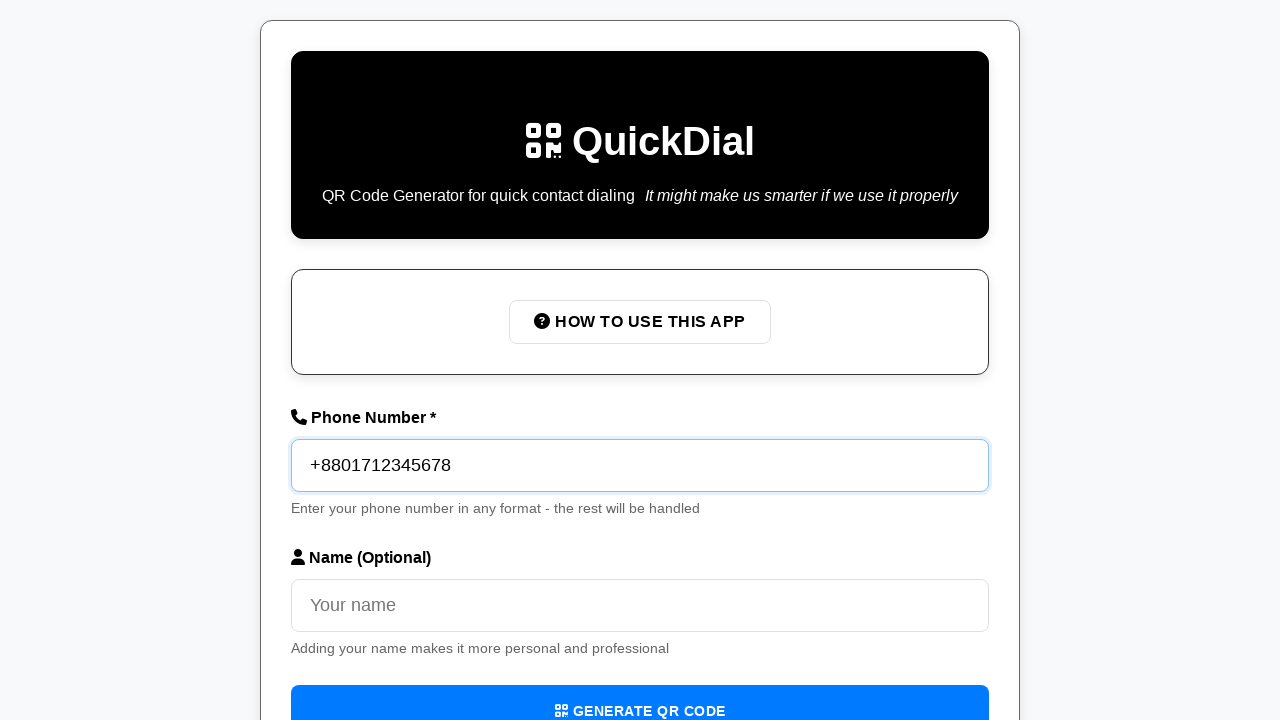

Clicked Generate QR Code button for first number at (640, 694) on internal:role=button[name=/Generate QR Code/i]
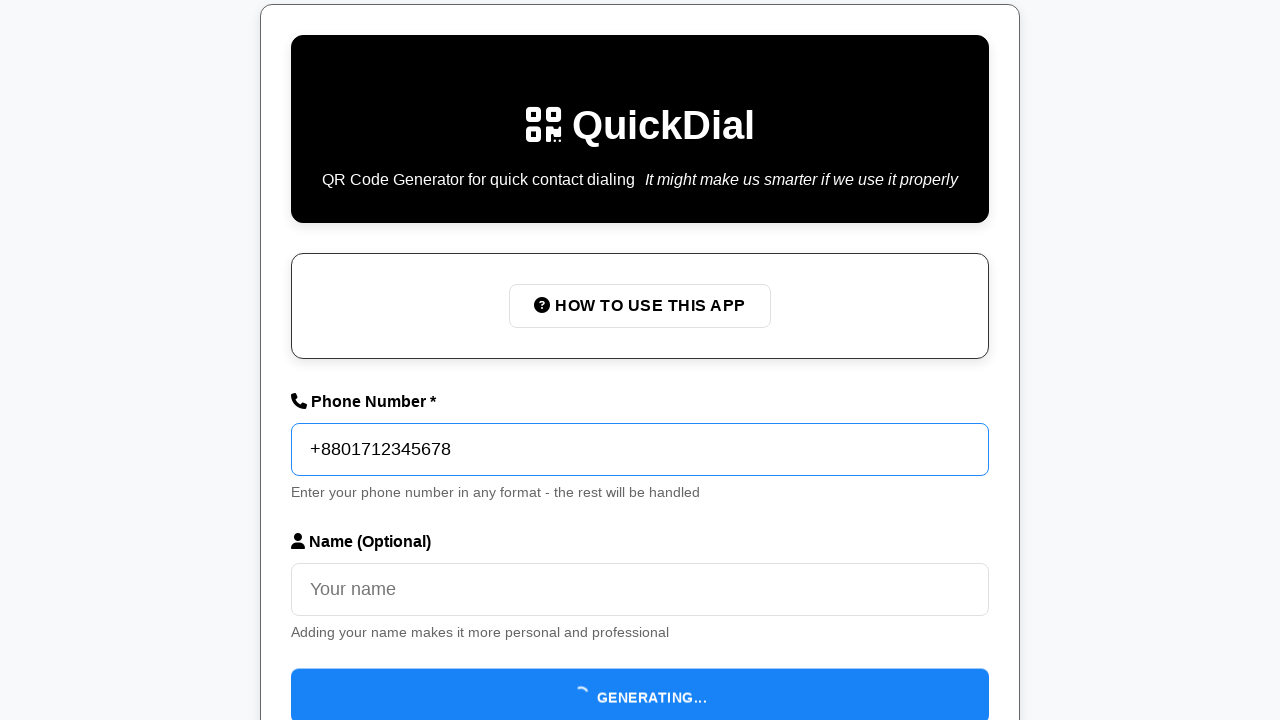

Verified success message appeared for first QR code
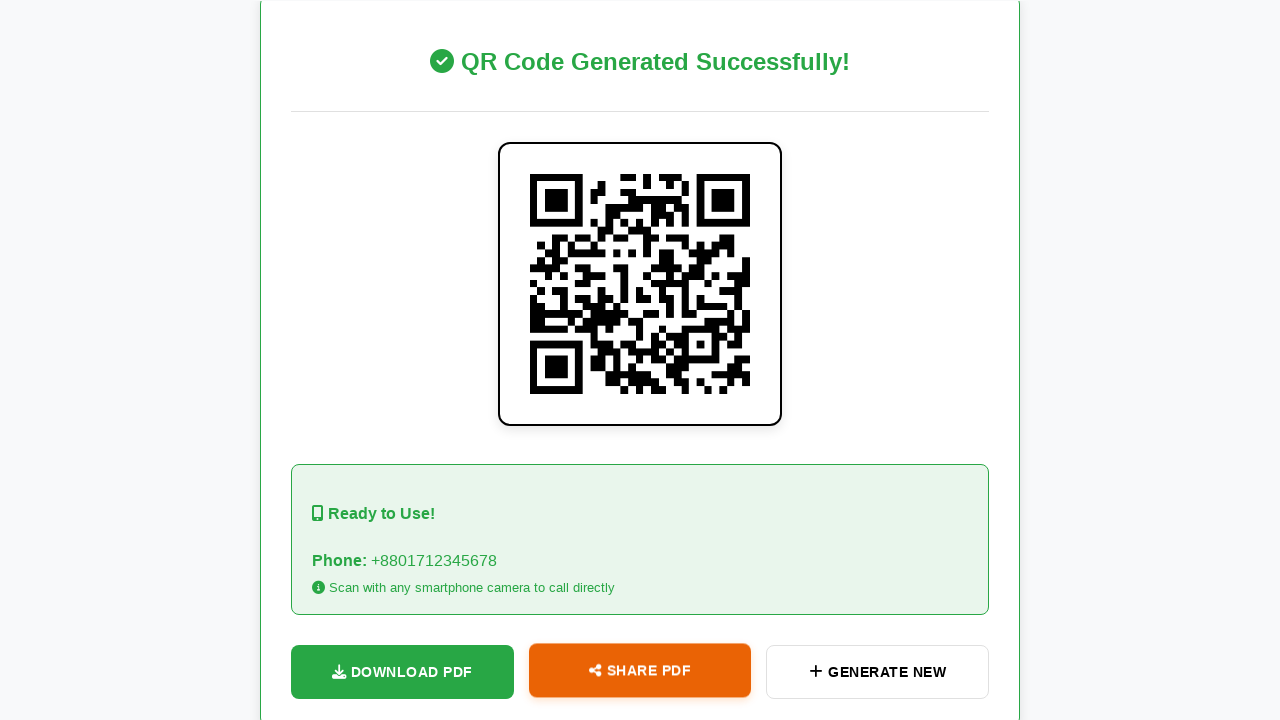

Clicked Generate New button to reset form at (878, 671) on internal:role=button[name=/Generate New/i]
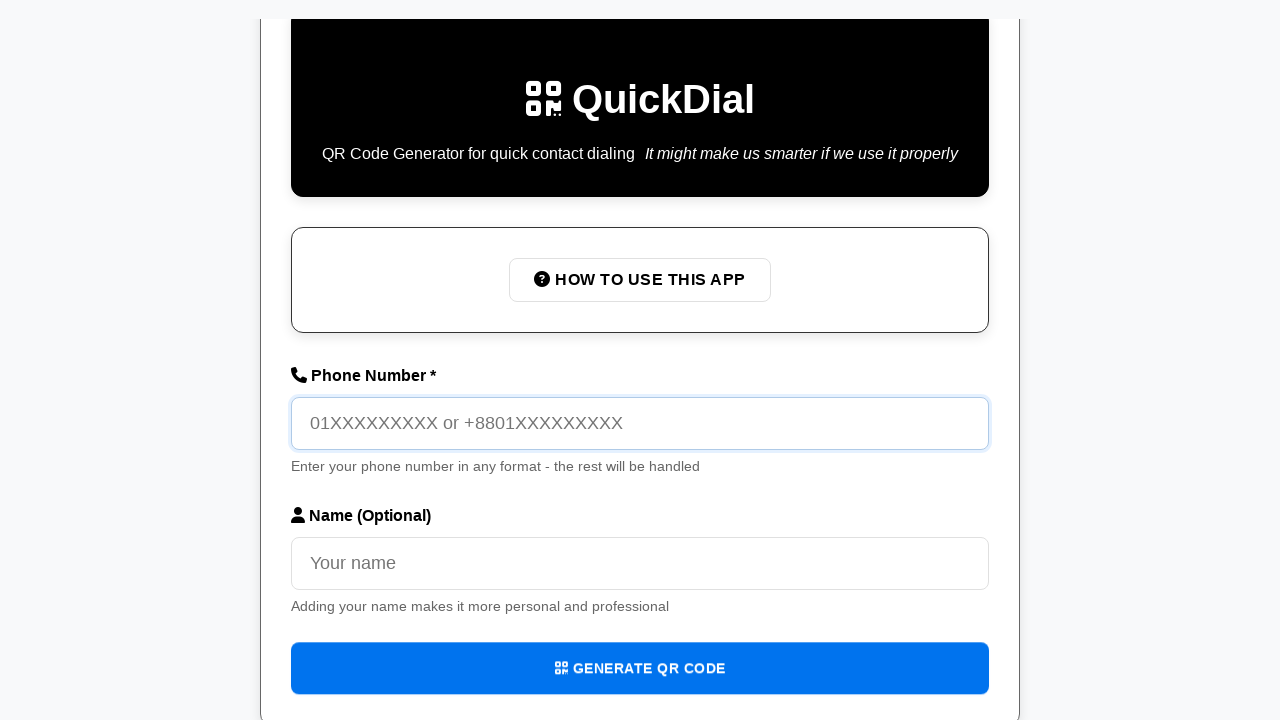

Filled phone number field with second number '01887654321' on internal:attr=[placeholder="01XXXXXXXXX or +8801XXXXXXXXX"i]
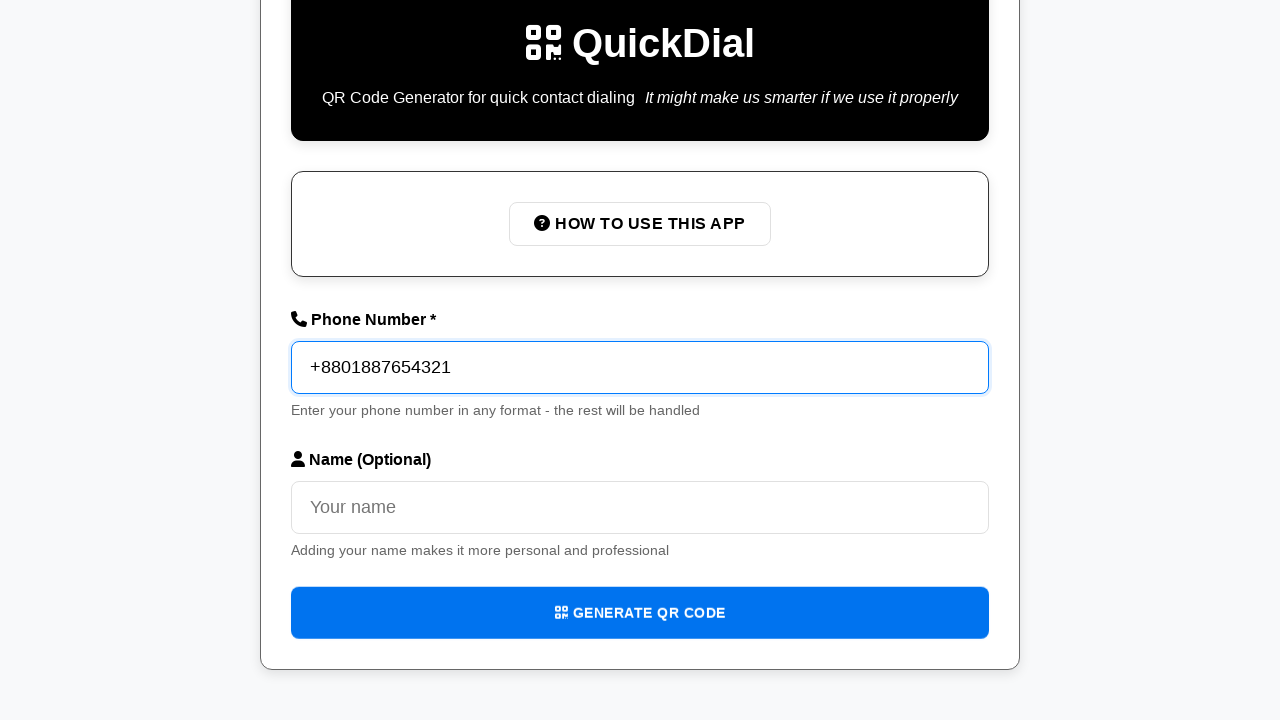

Clicked Generate QR Code button for second number at (640, 613) on internal:role=button[name=/Generate QR Code/i]
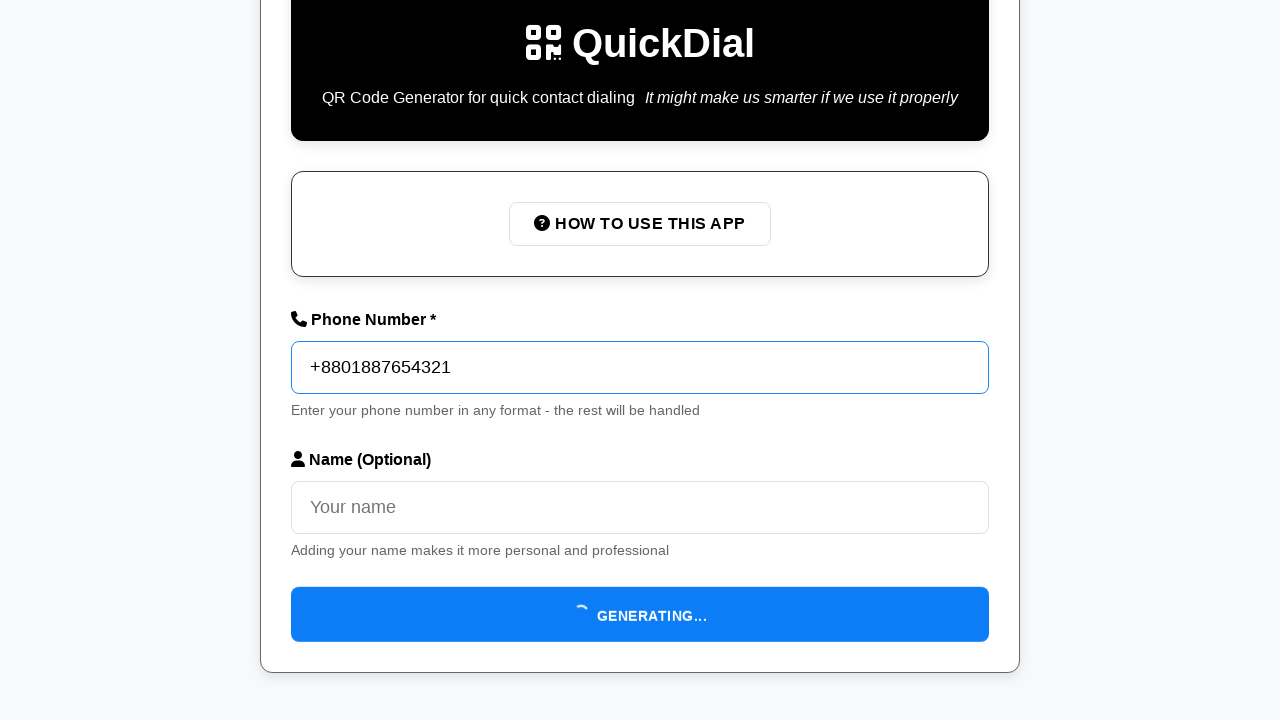

Verified success message appeared for second QR code
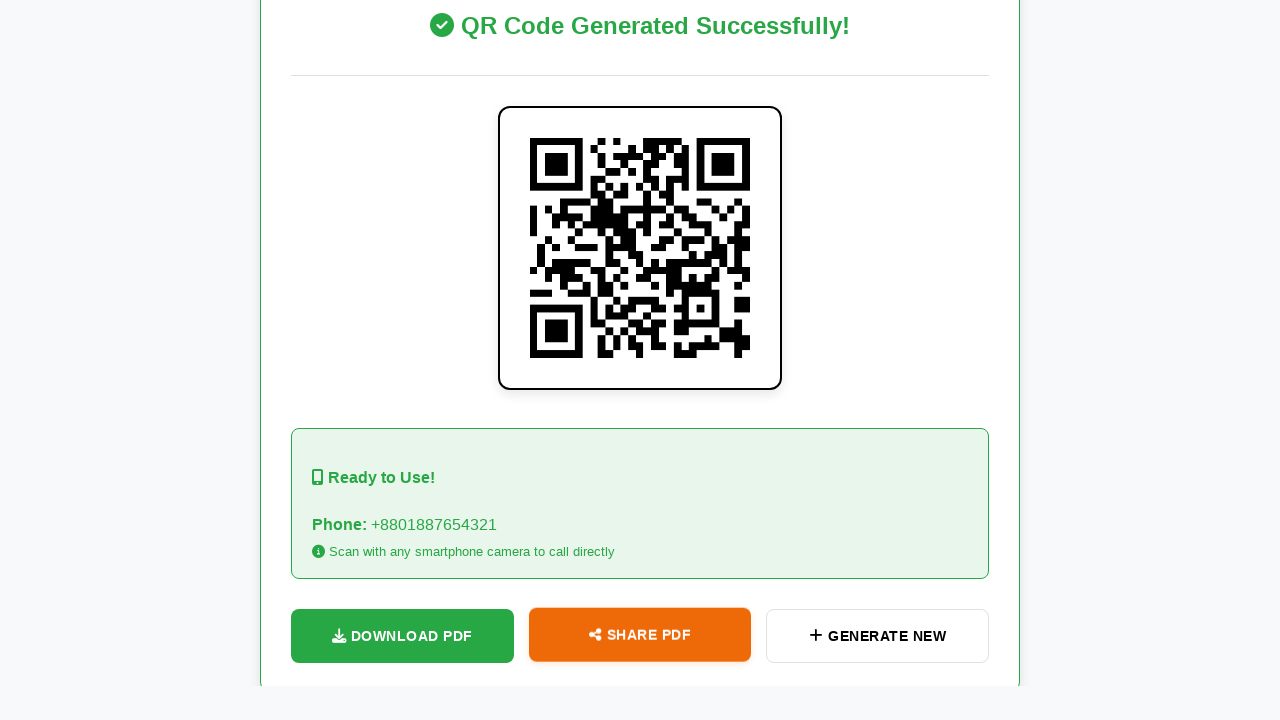

Verified QR info displays the updated phone number '+8801887654321'
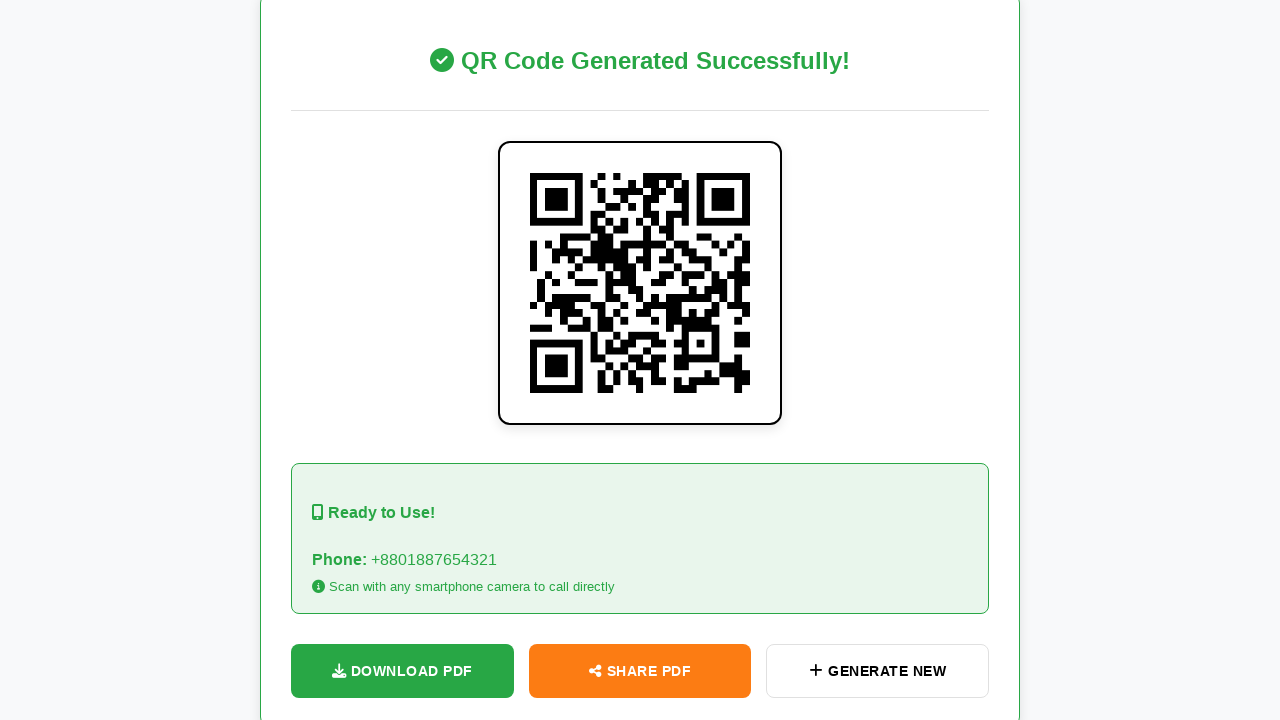

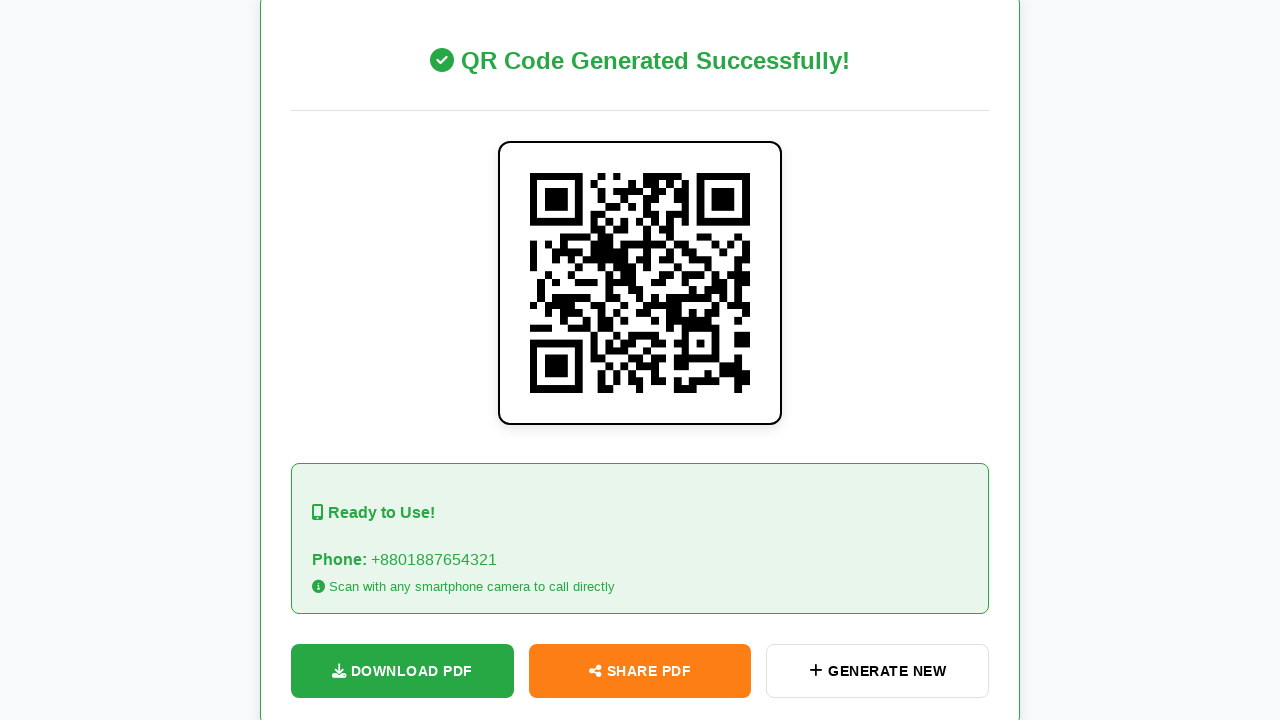